Tests window switching functionality by clicking a link that opens a new window, switching to the new window to verify content, then switching back to the parent window

Starting URL: https://the-internet.herokuapp.com/windows

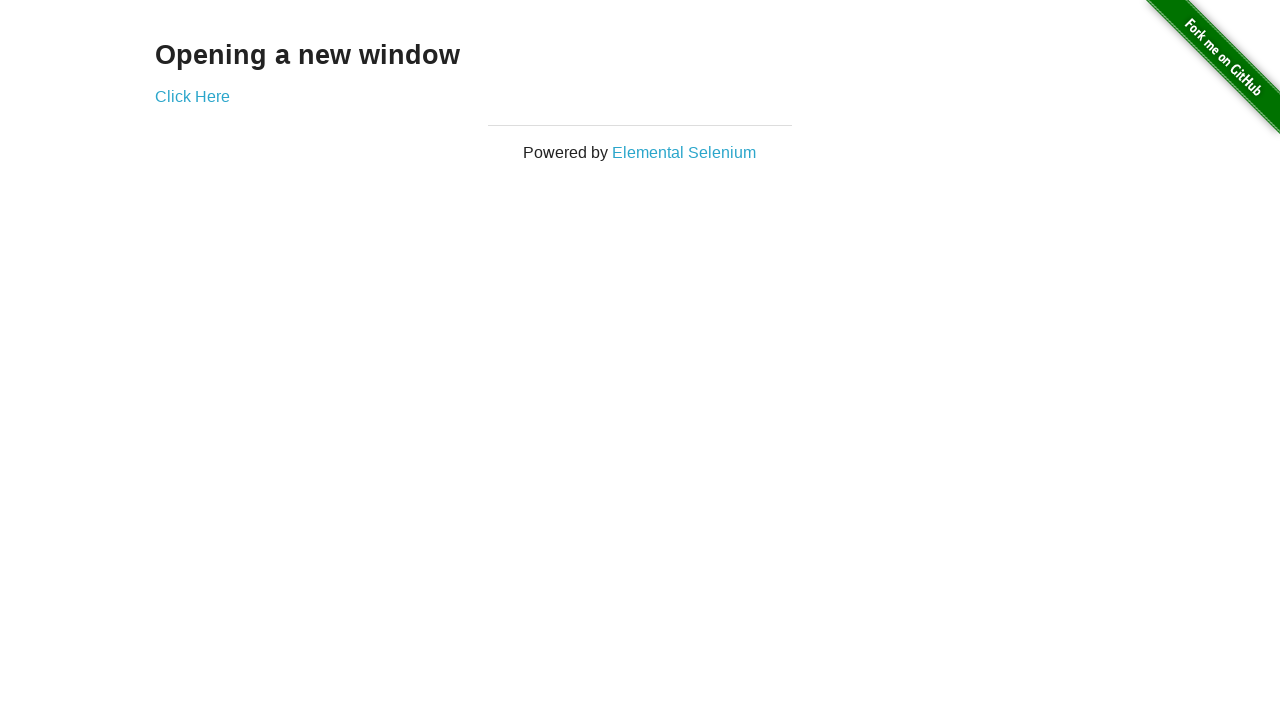

Clicked 'Click Here' link to open new window at (192, 96) on xpath=//a[text()='Click Here']
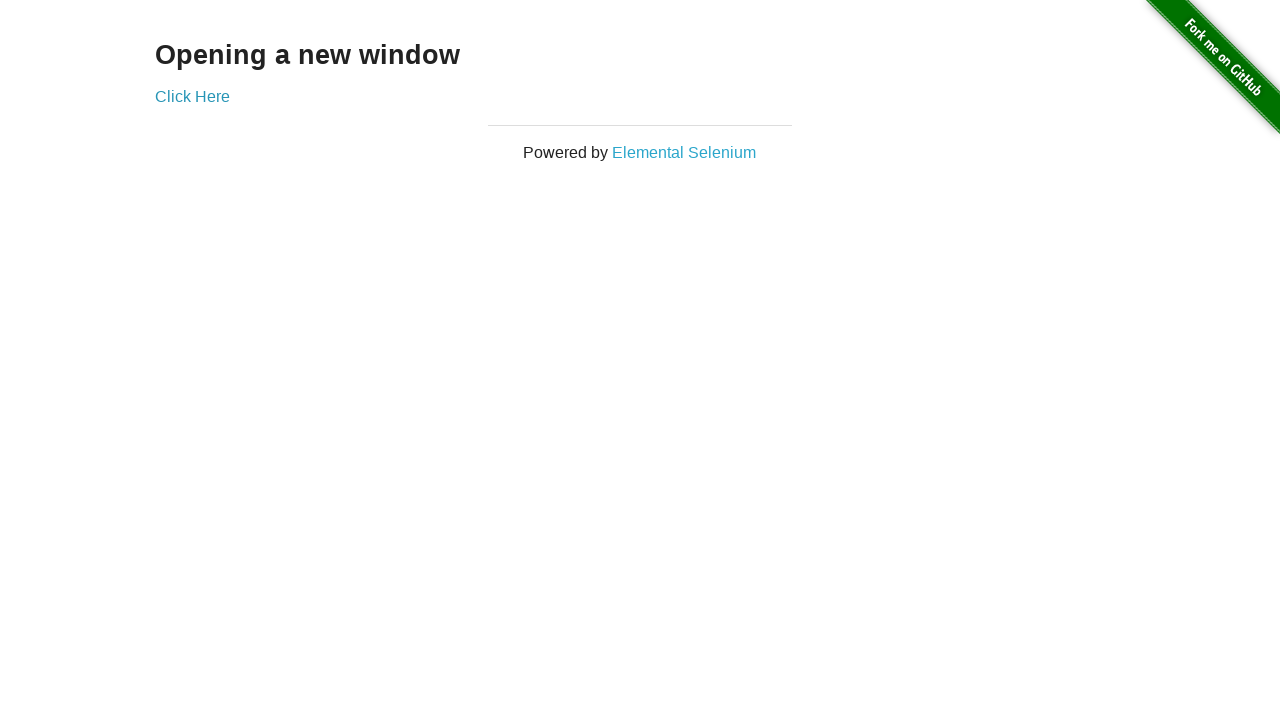

New window opened and captured
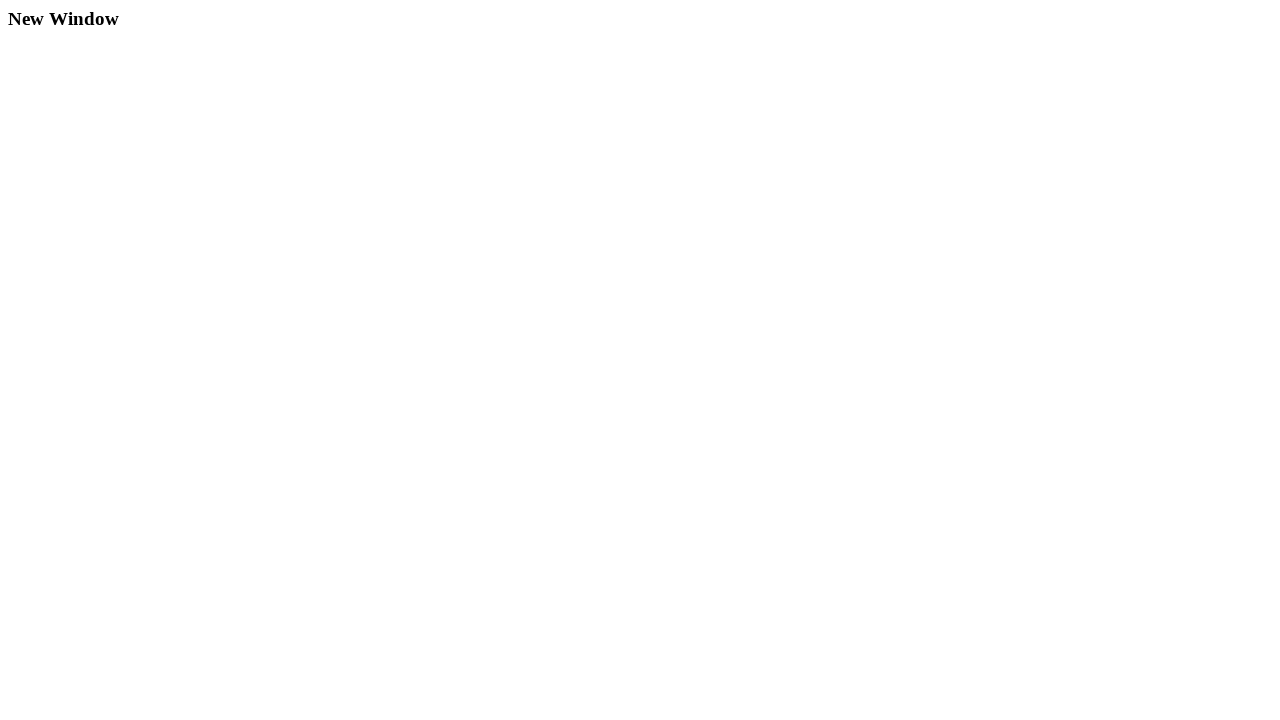

New window loaded and 'New Window' heading found
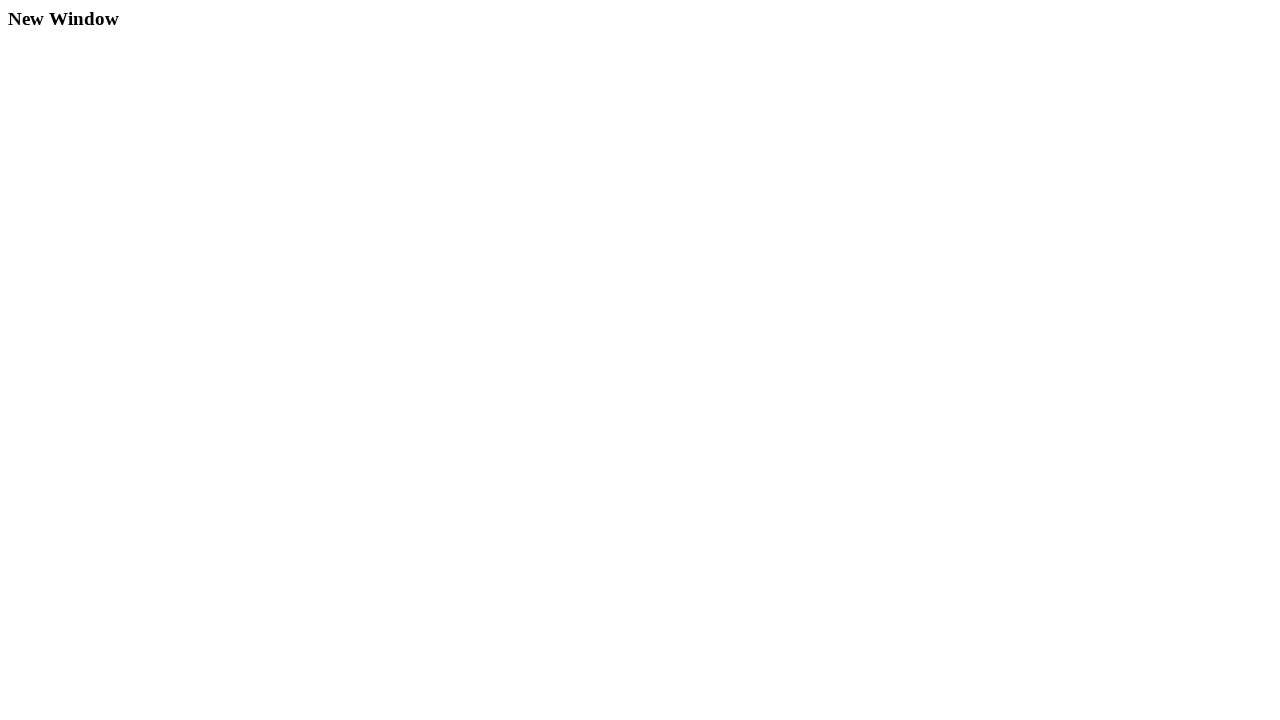

Verified new window content: 'New Window'
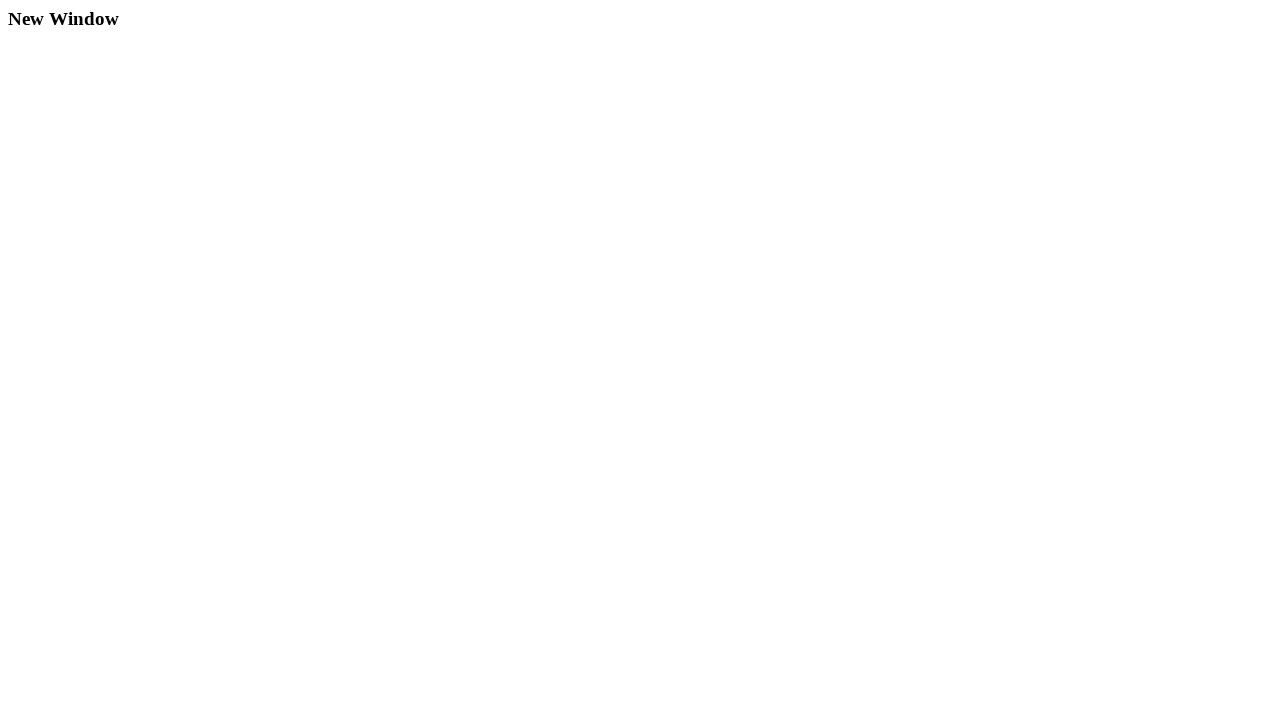

Closed new window and switched back to parent window
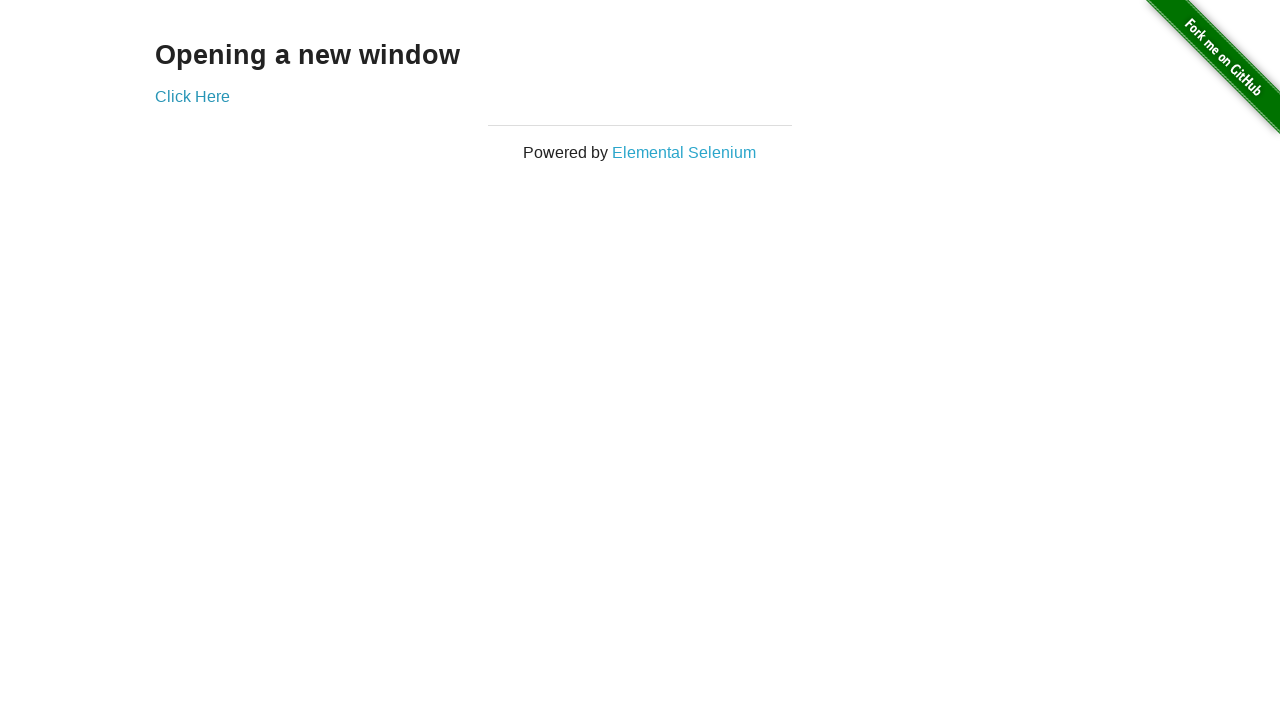

Clicked 'Click Here' link again on parent window at (192, 96) on xpath=//a[text()='Click Here']
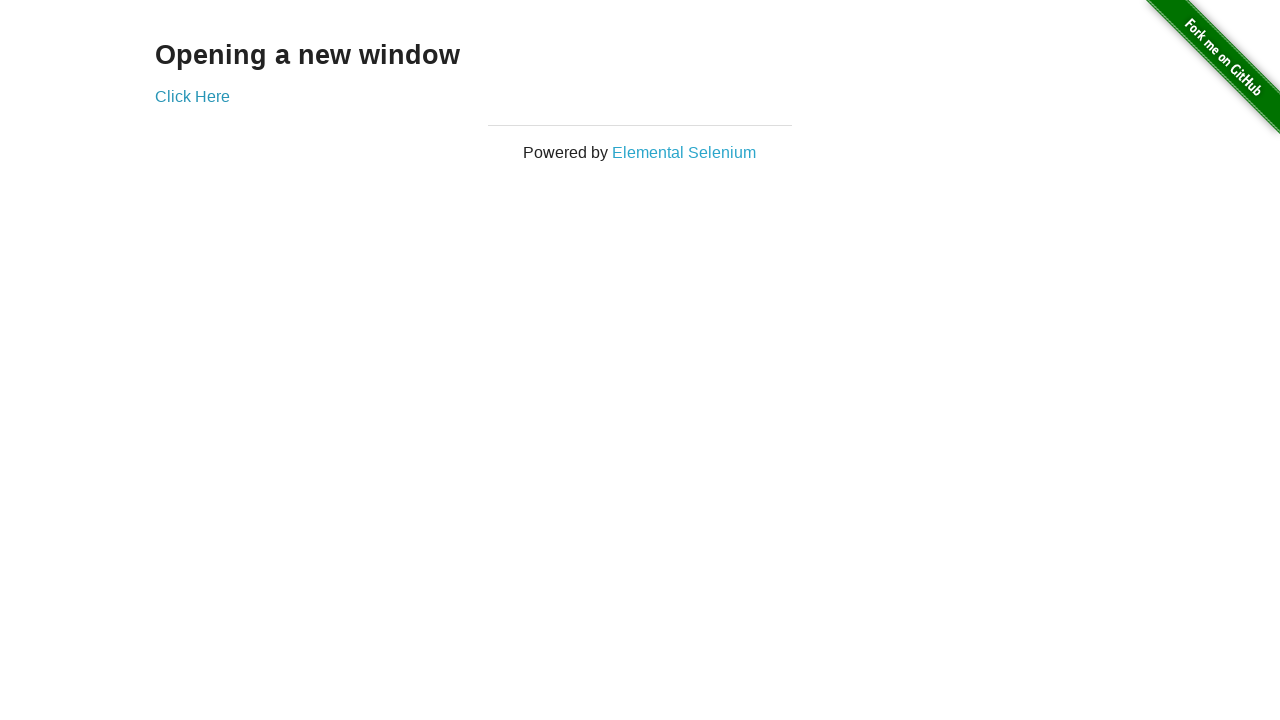

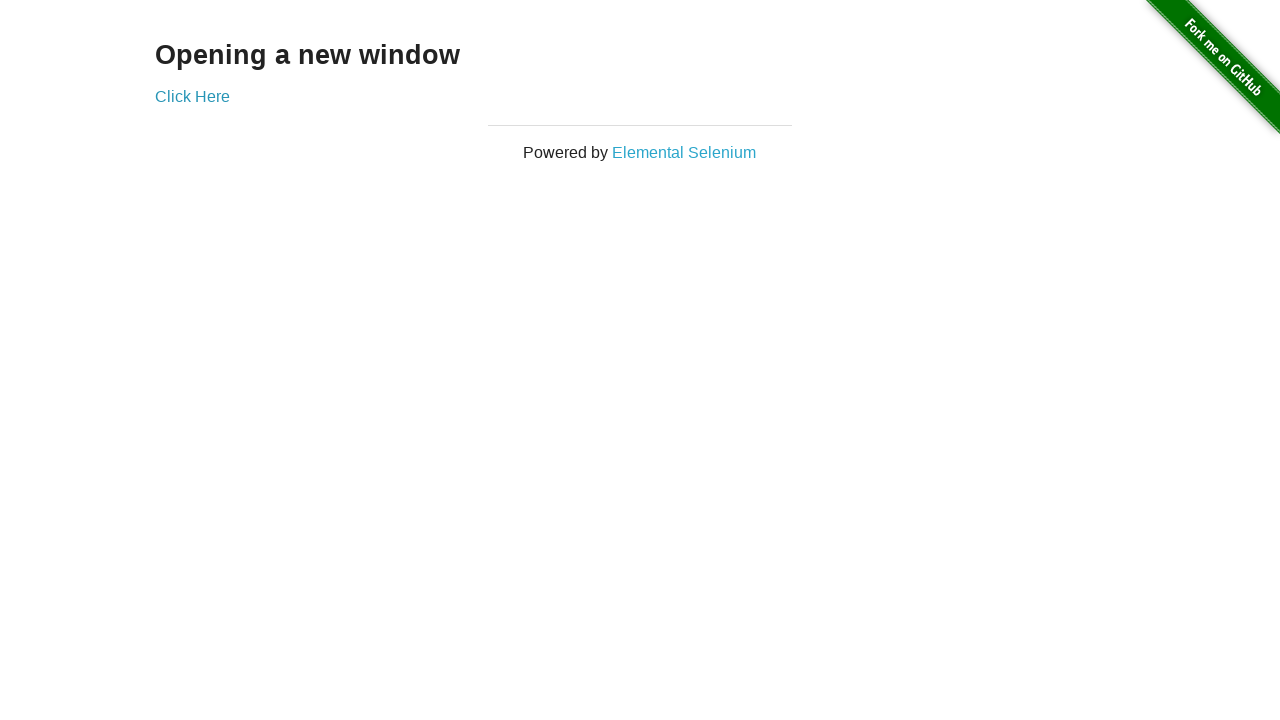